Tests JavaScript alert functionality by navigating to the alerts page and clicking the alert button

Starting URL: https://the-internet.herokuapp.com/javascript_alerts

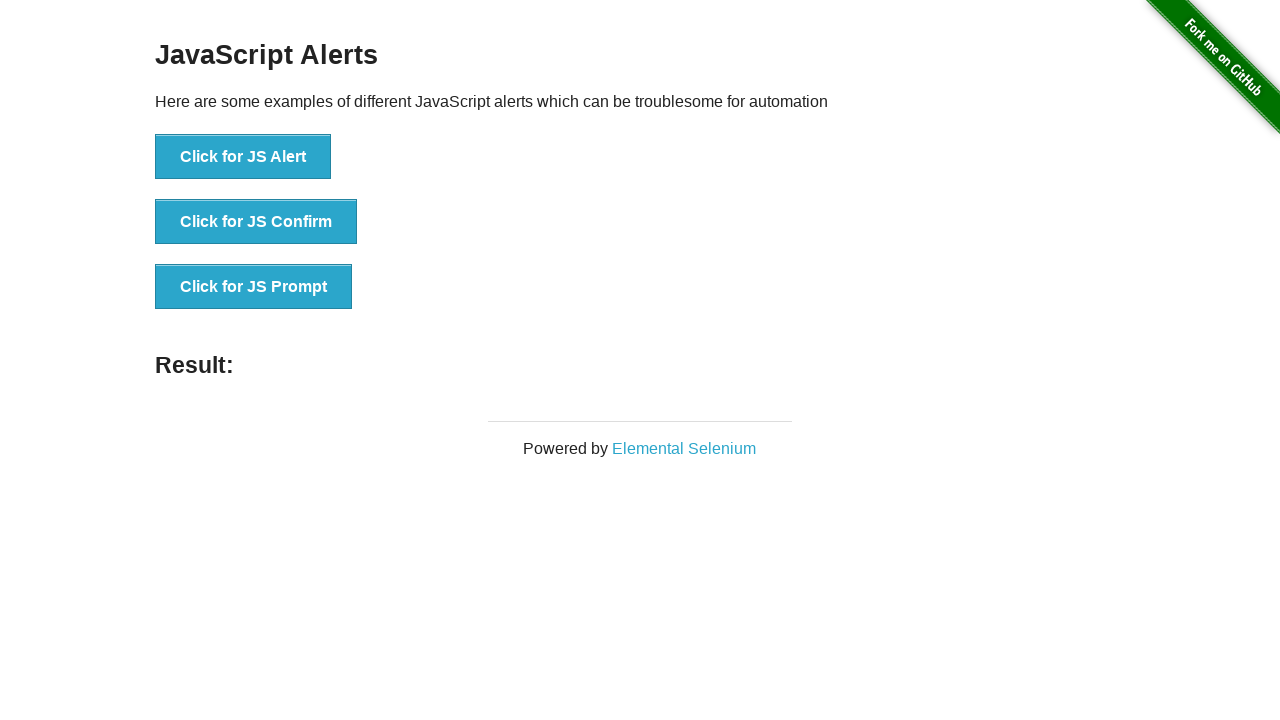

Clicked the JavaScript alert button at (243, 157) on button[onclick='jsAlert()']
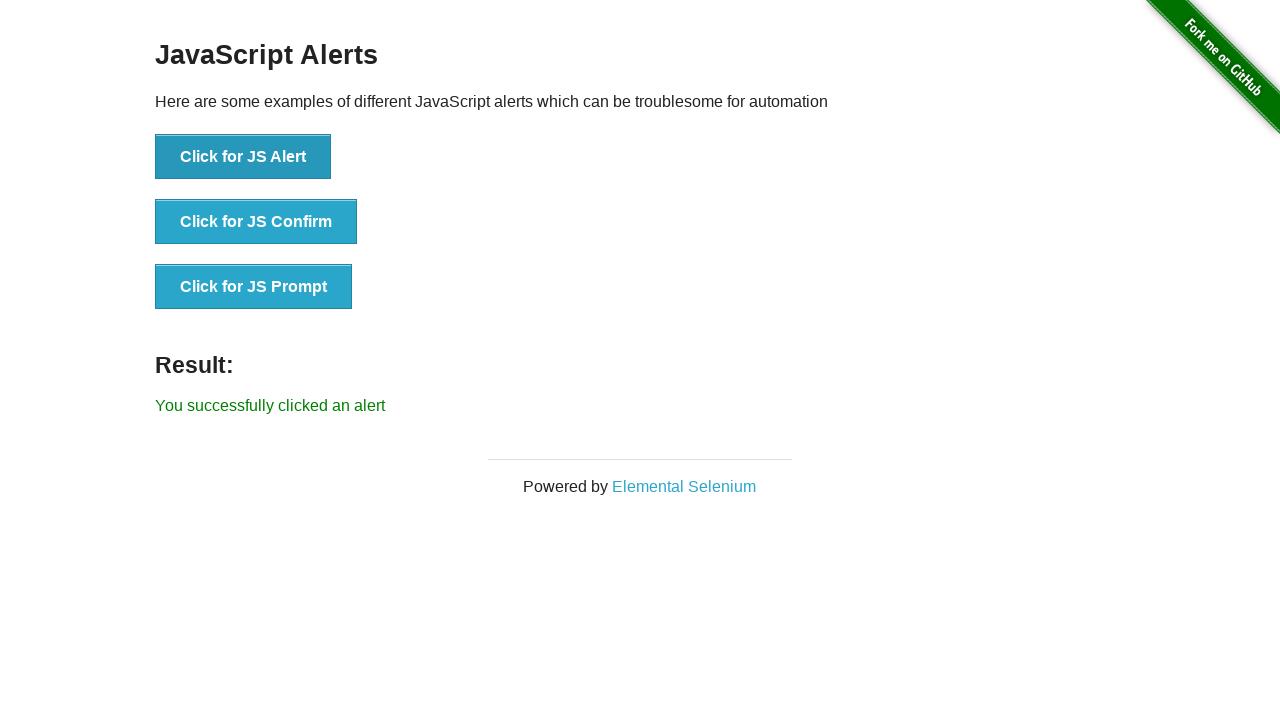

Set up dialog handler to accept alert
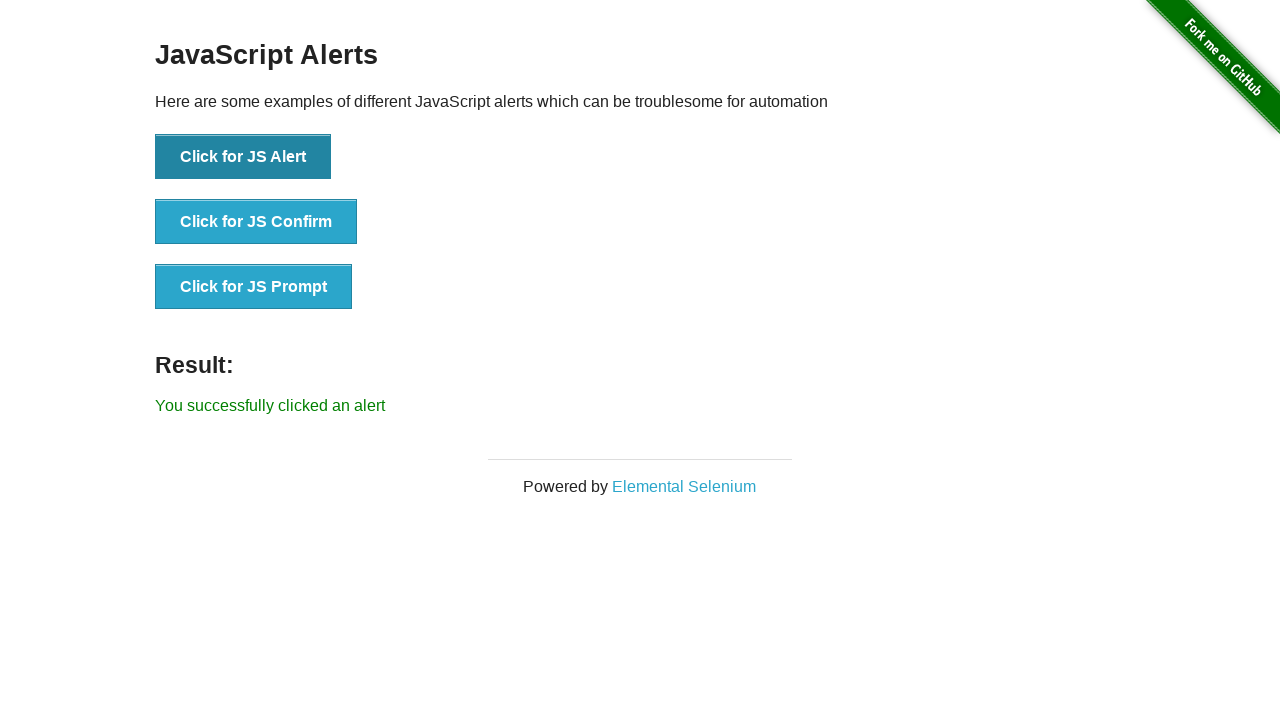

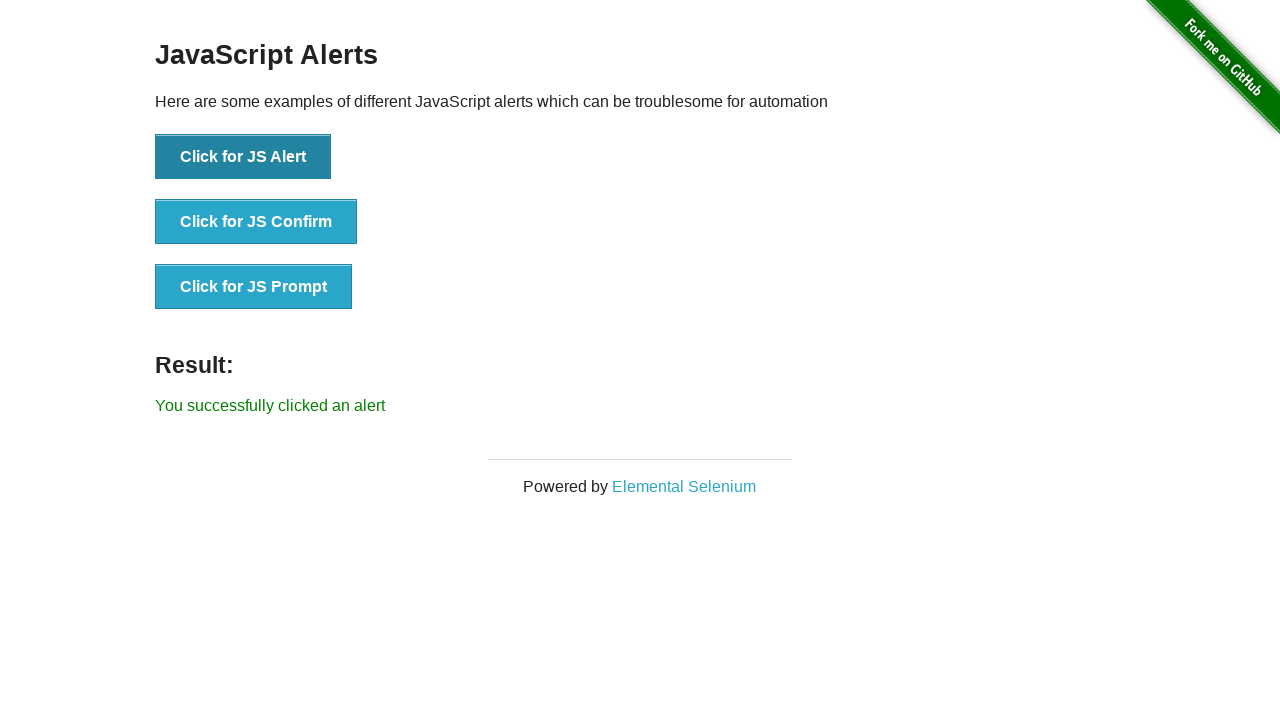